Tests window handling functionality by opening new windows, switching between them, and closing multiple windows

Starting URL: https://leafground.com/window.xhtml

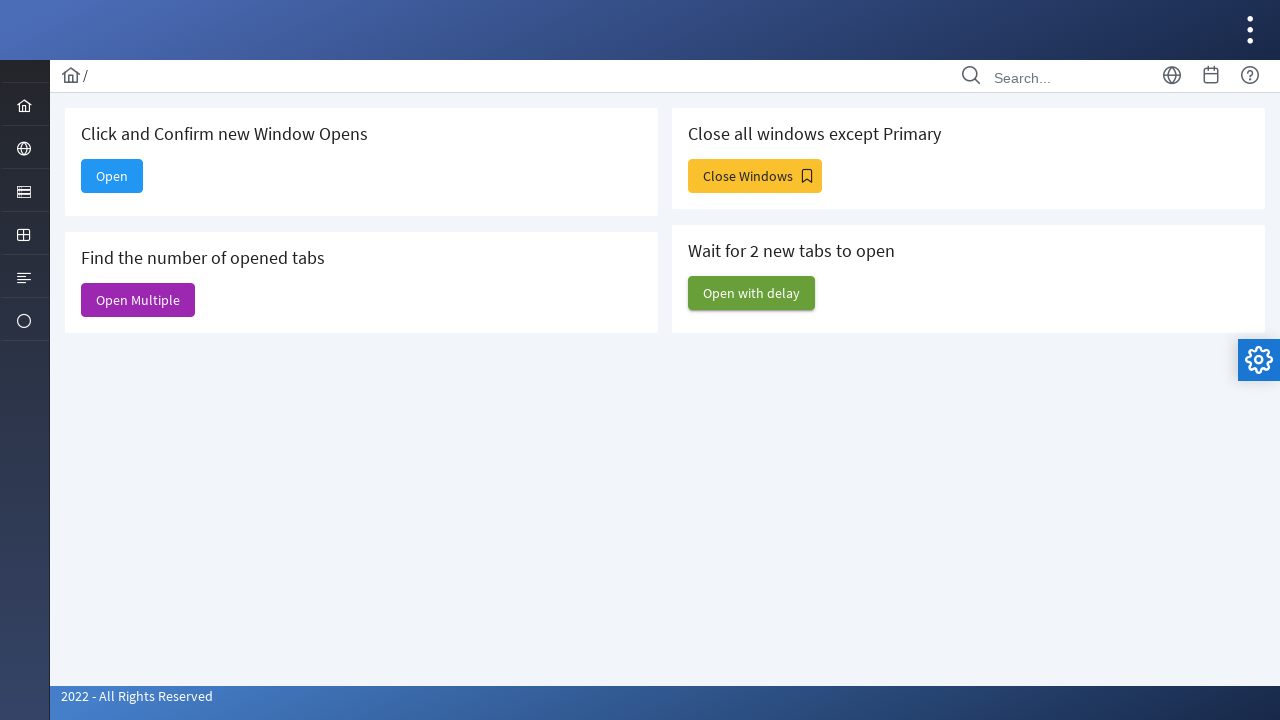

Clicked button to open new window at (112, 176) on xpath=//span[@class='ui-button-text ui-c']
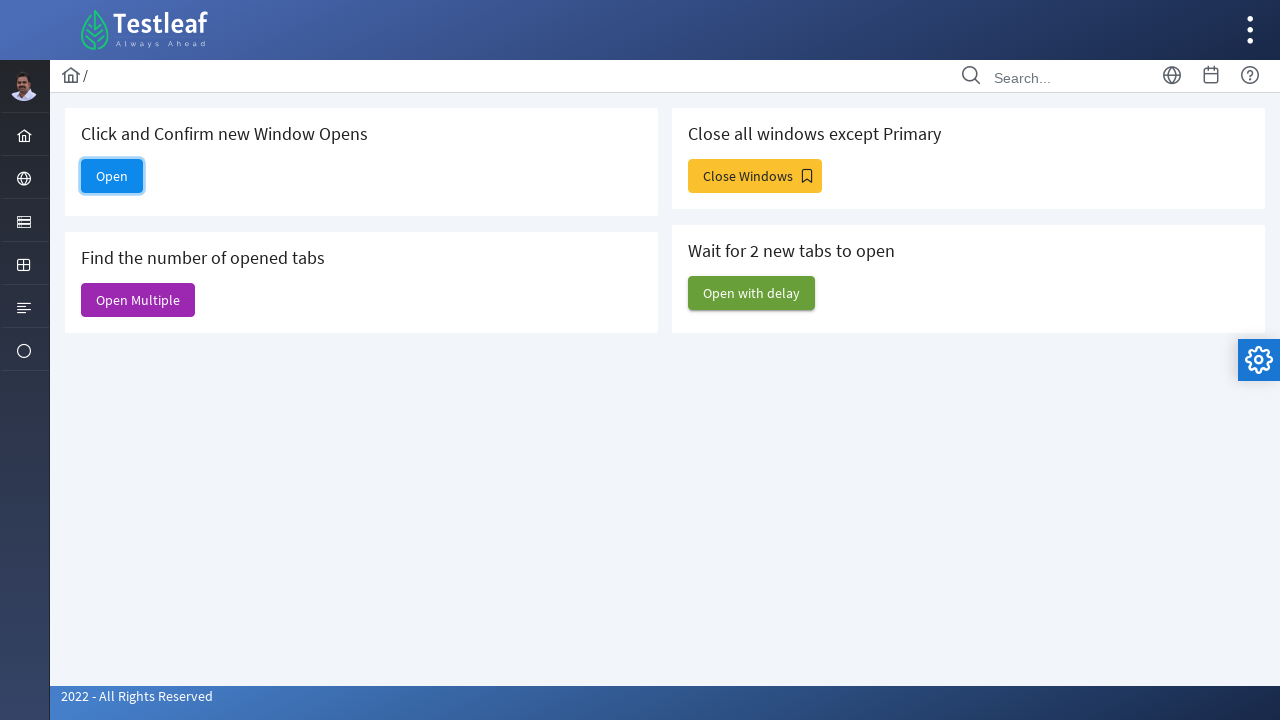

Retrieved new page from context
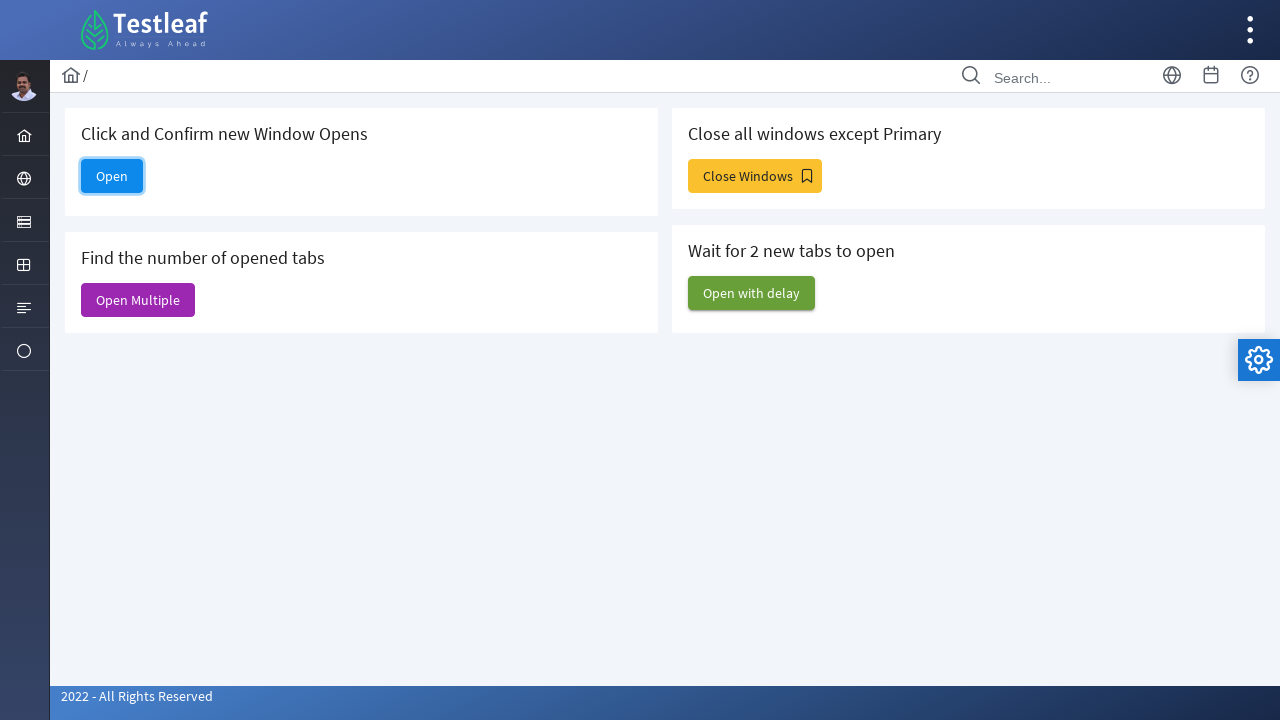

Retrieved title of new window: Dashboard
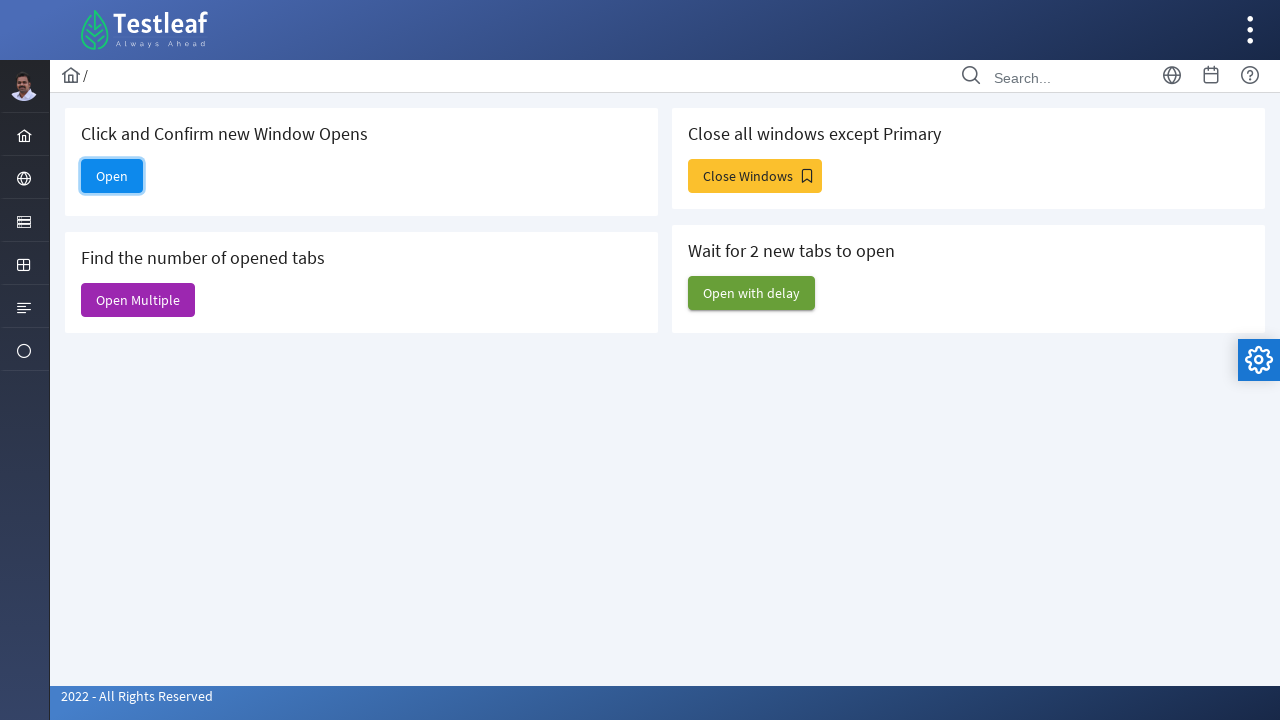

Verified new window opened with Dashboard title
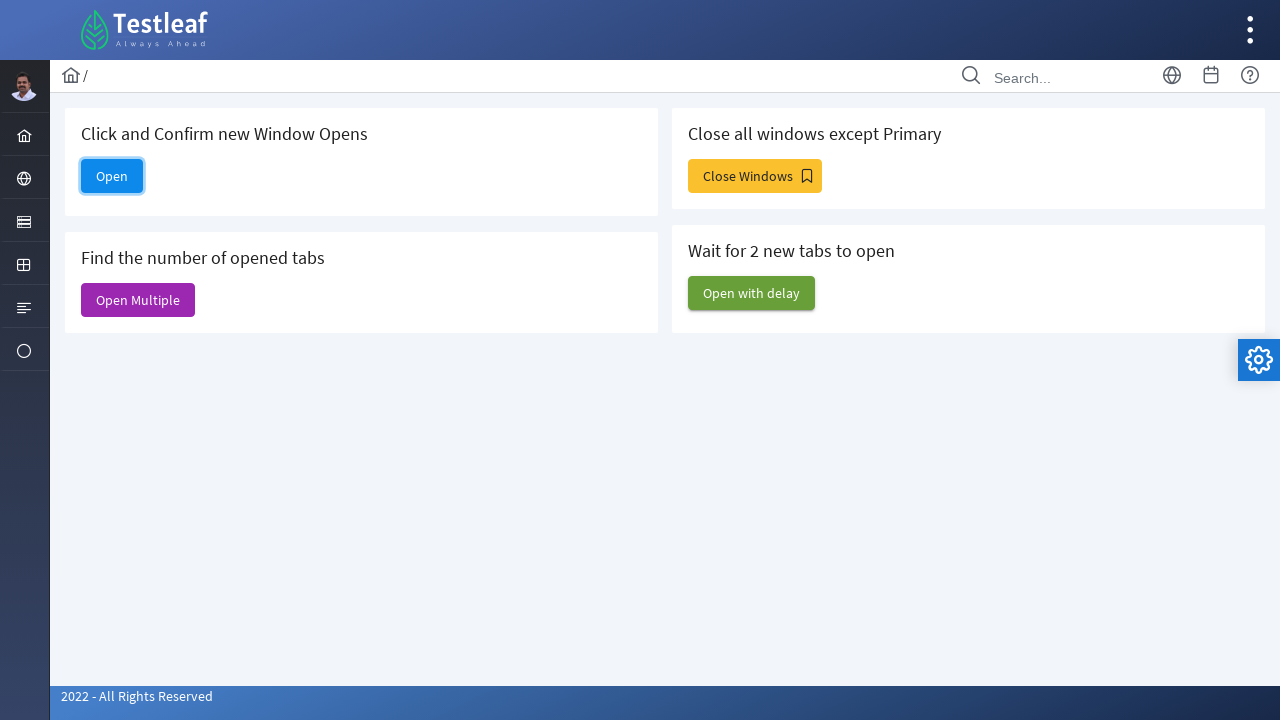

Closed new window
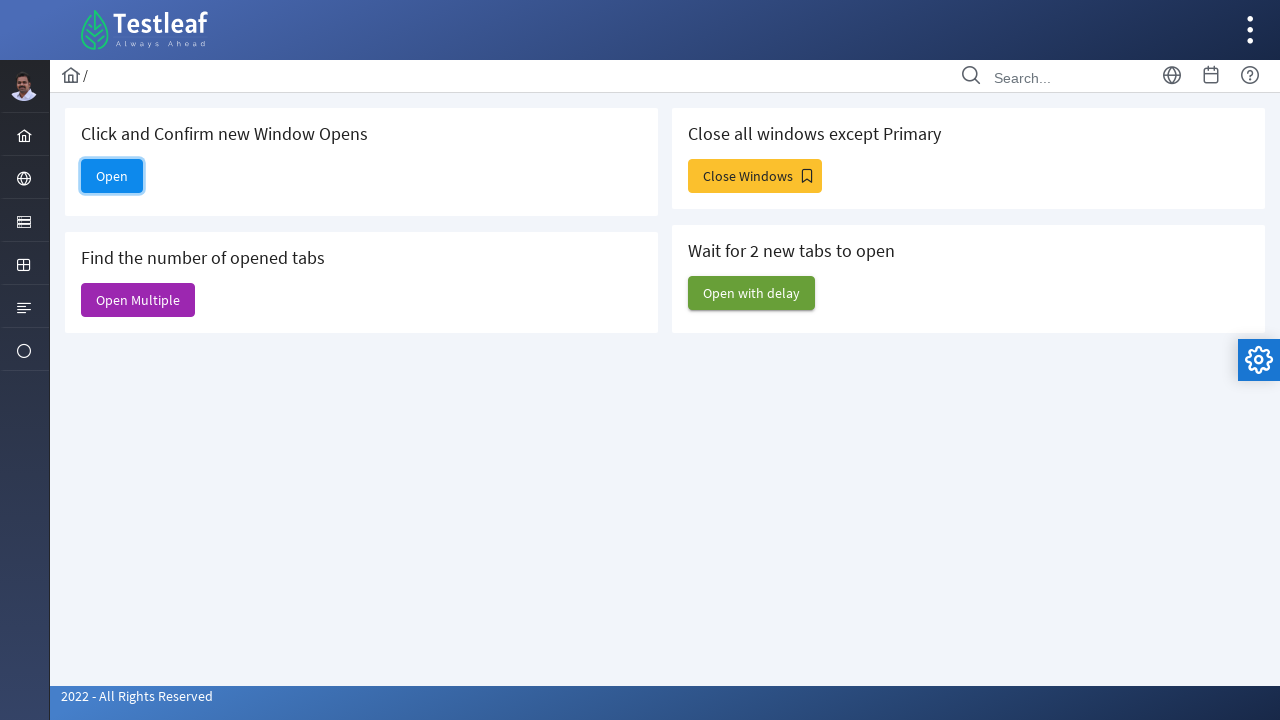

Clicked button to open multiple windows at (138, 300) on xpath=//span[text()='Open Multiple']
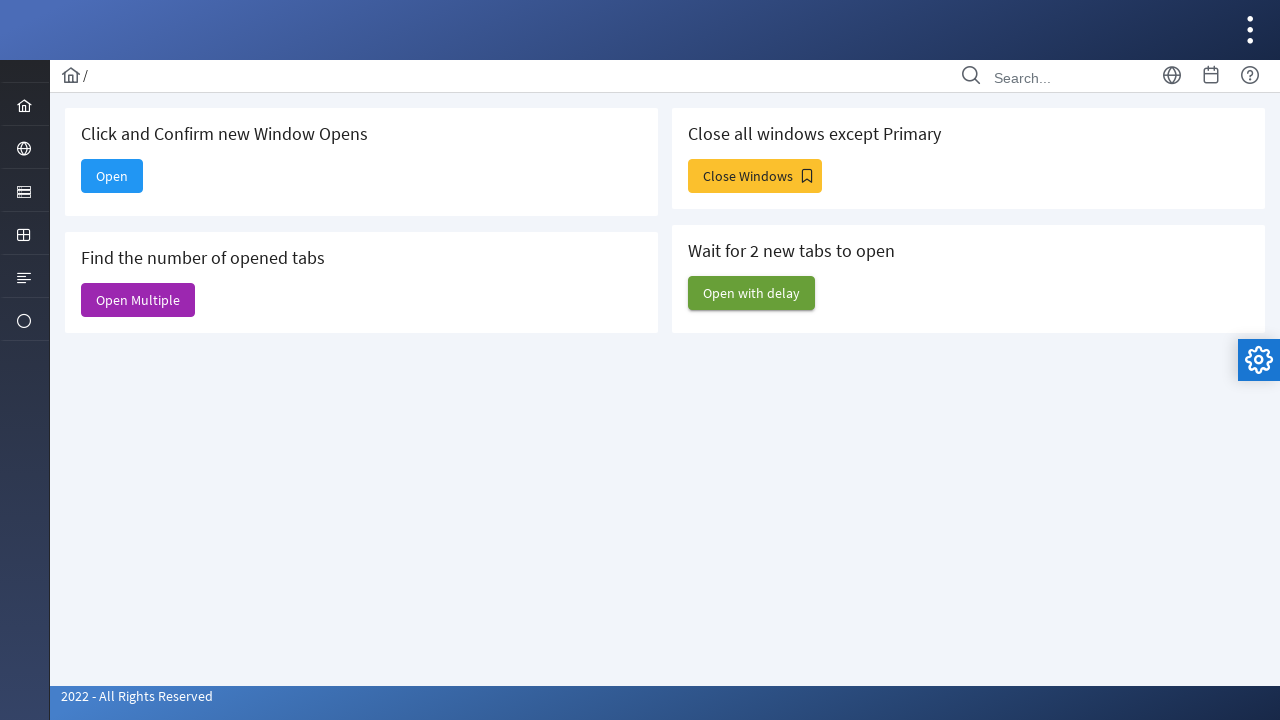

Retrieved all pages, total count: 6
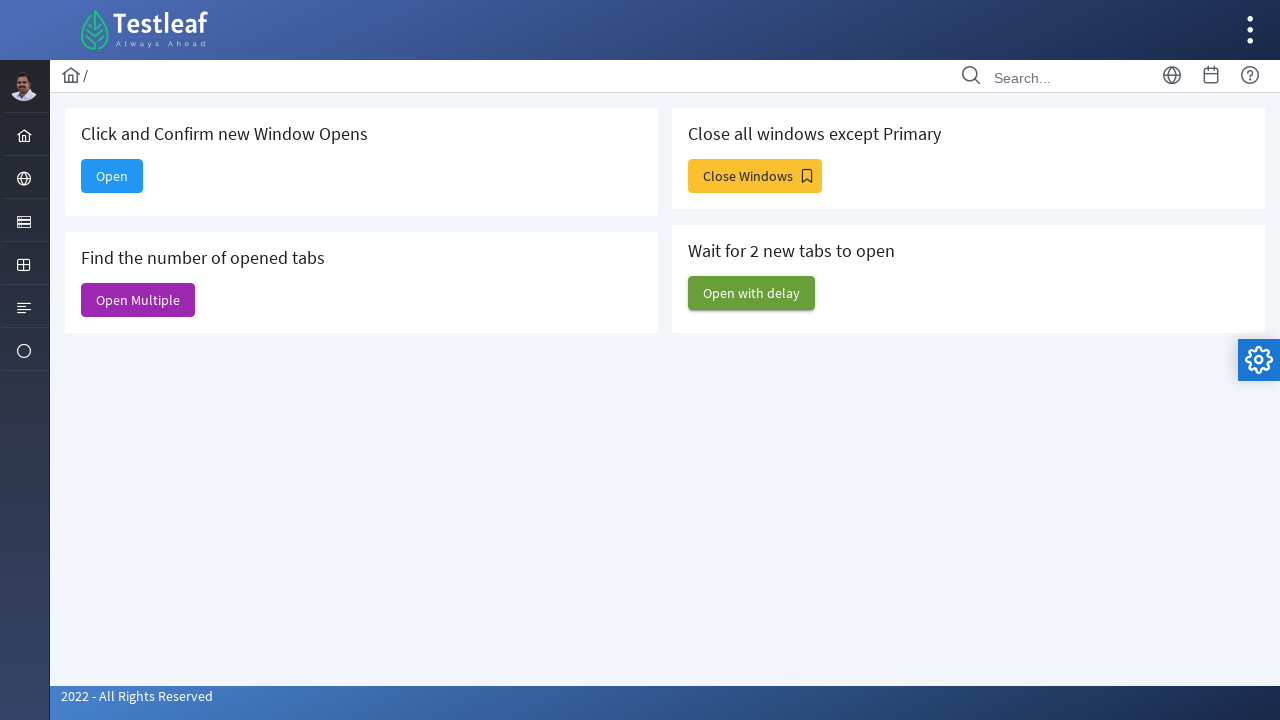

Closed a newly opened window from multiple windows
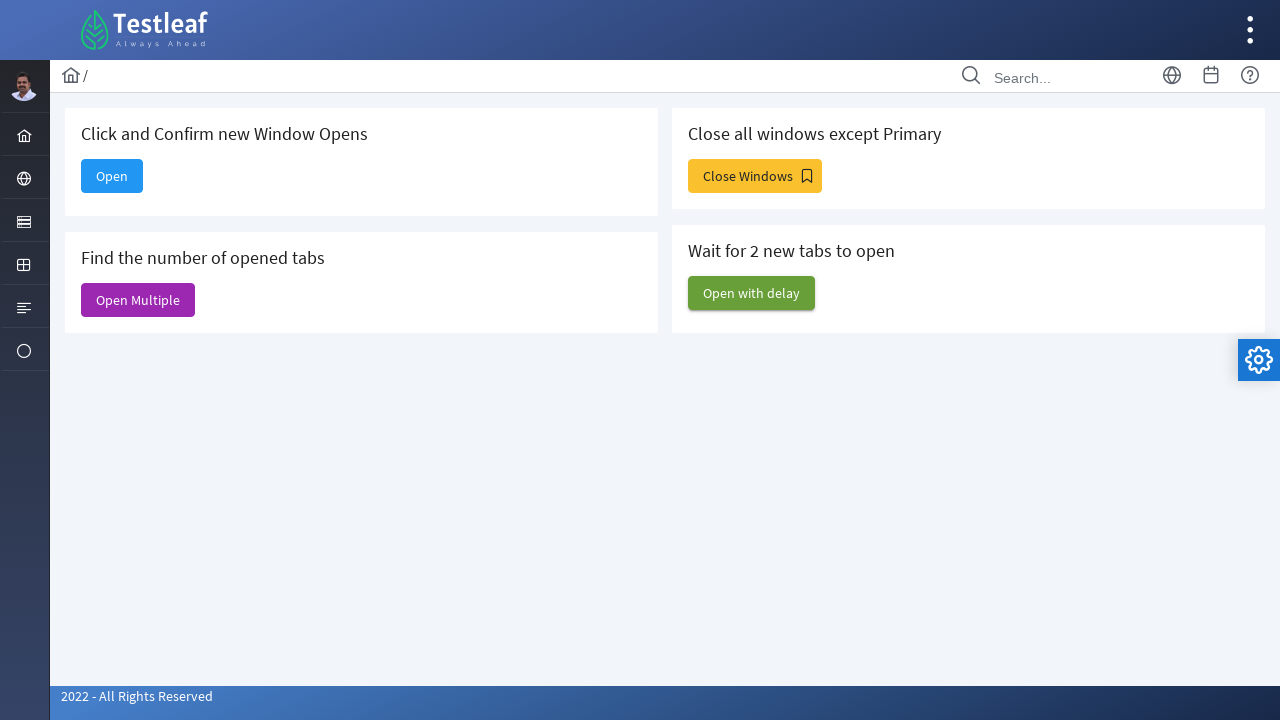

Closed a newly opened window from multiple windows
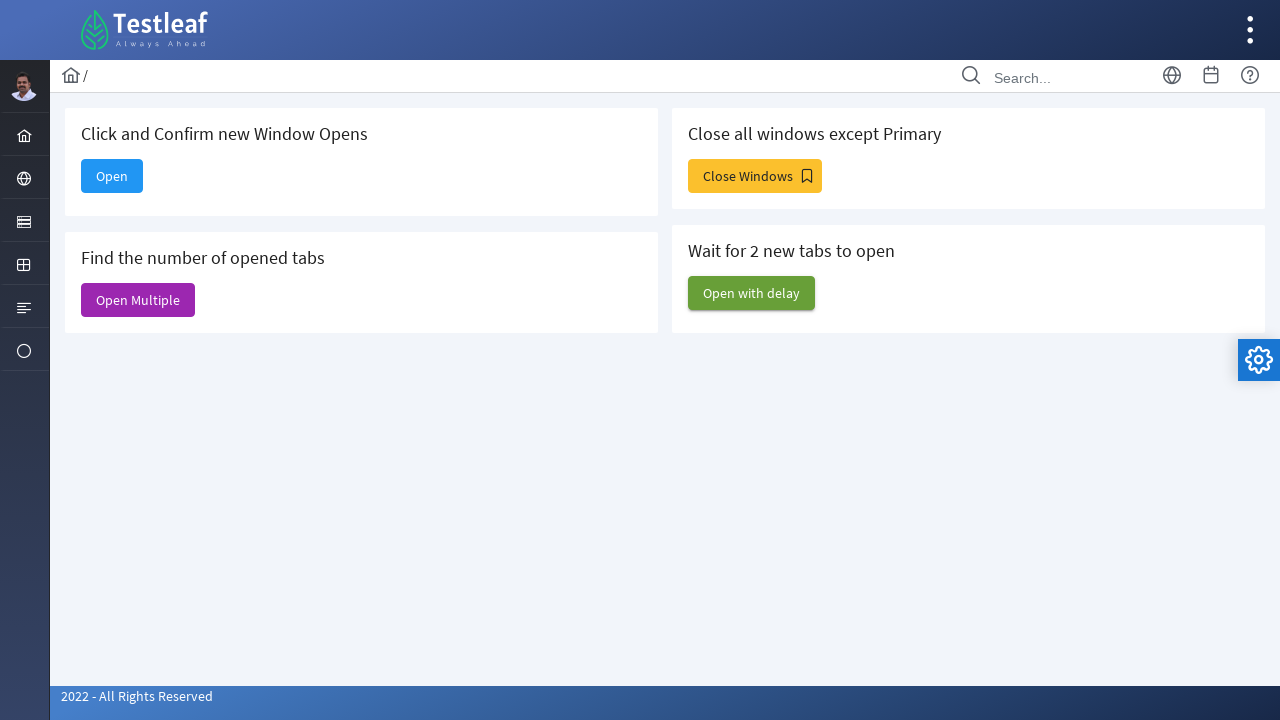

Closed a newly opened window from multiple windows
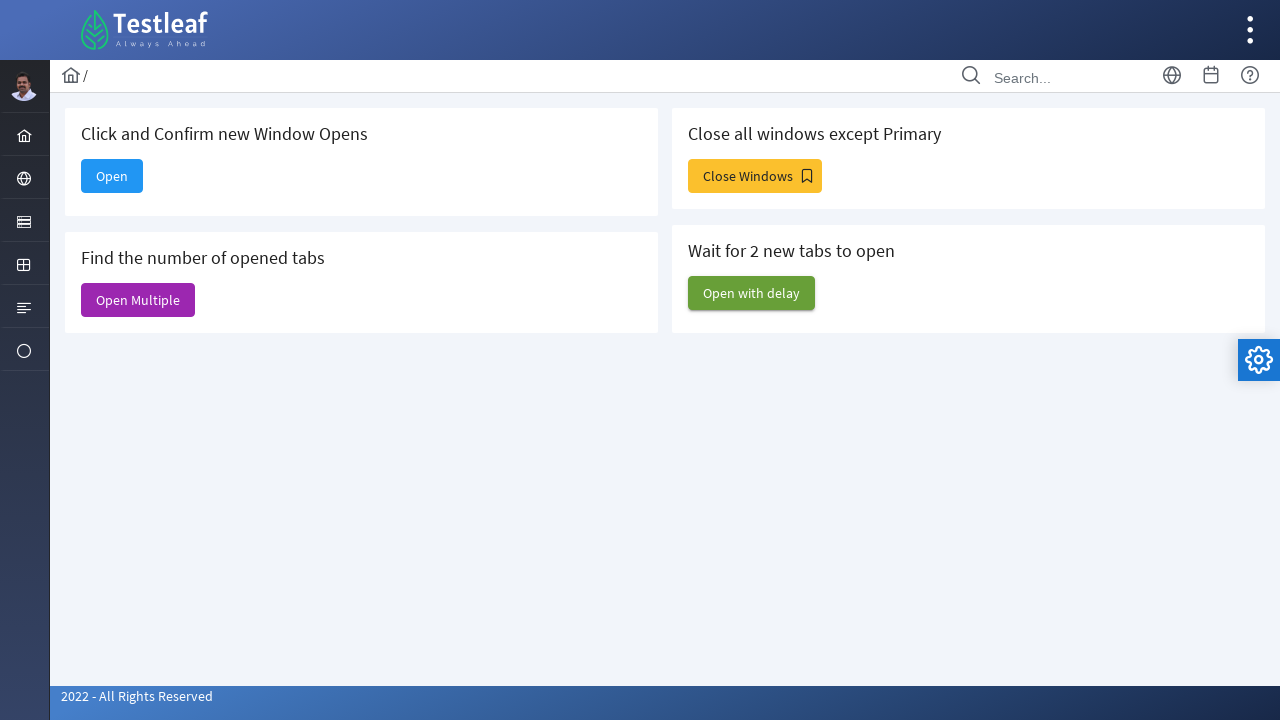

Closed a newly opened window from multiple windows
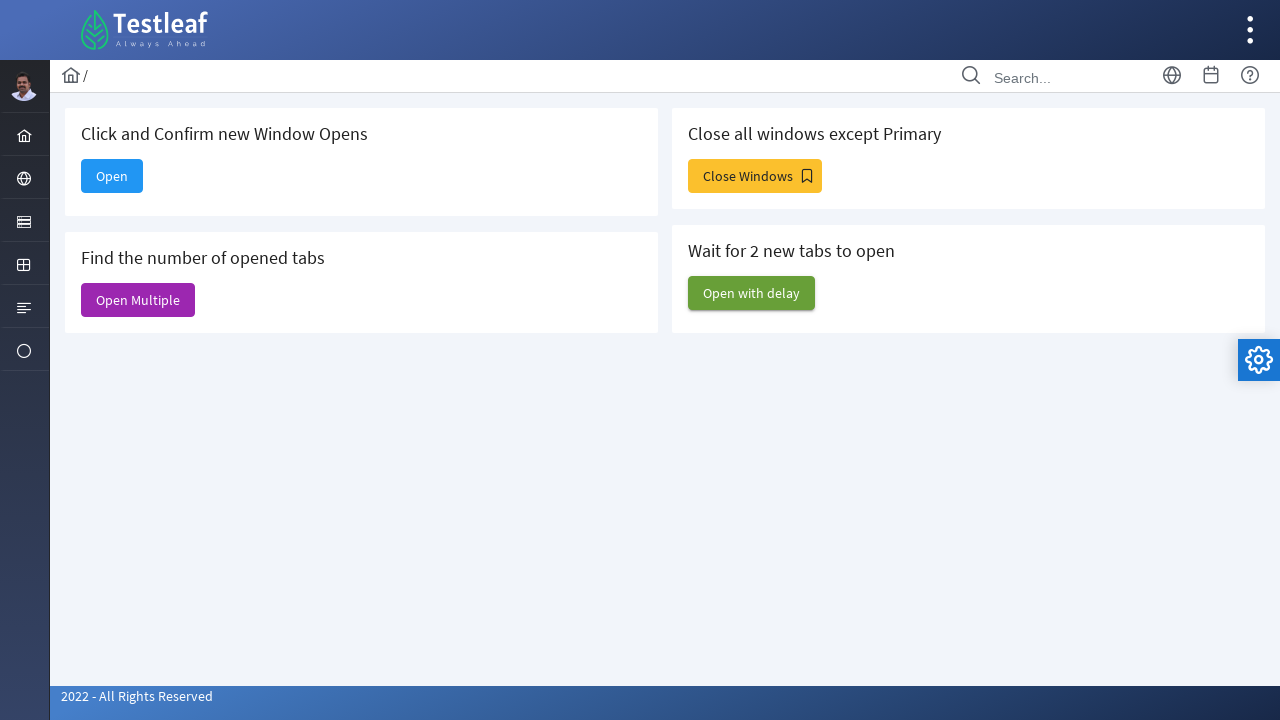

Closed a newly opened window from multiple windows
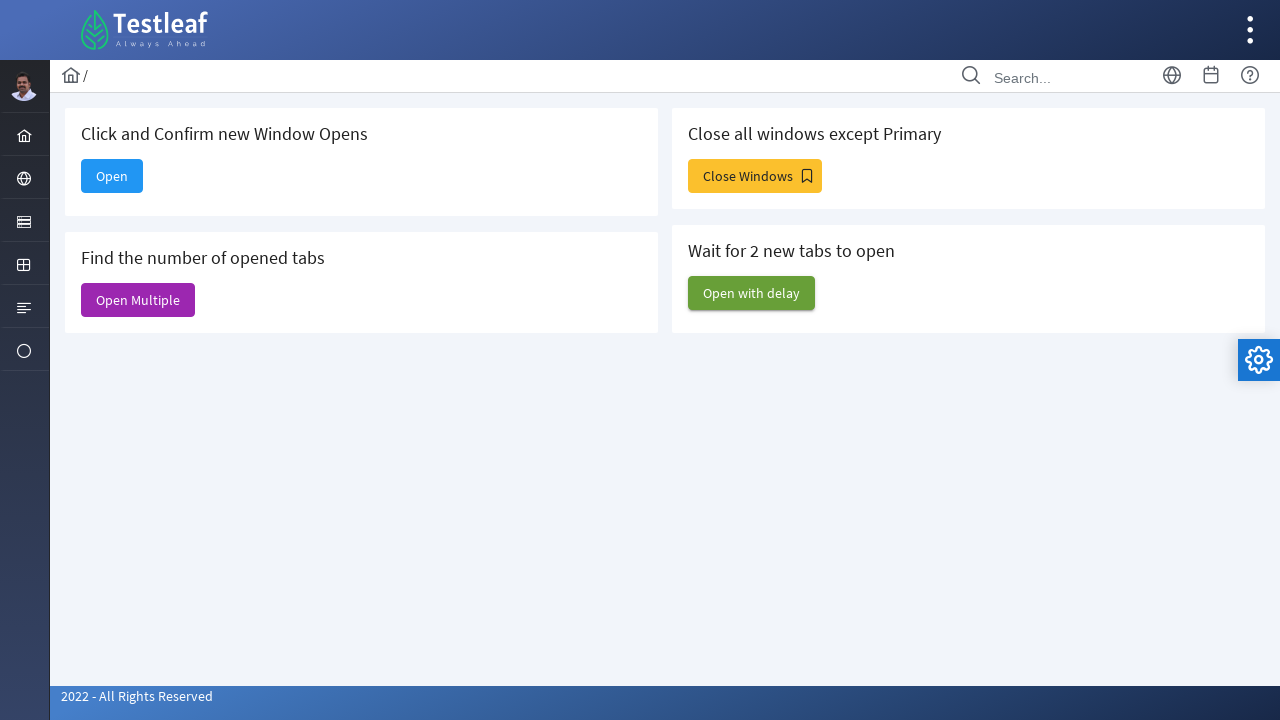

Clicked Close Windows button to test close functionality at (755, 176) on xpath=//span[text()='Close Windows']
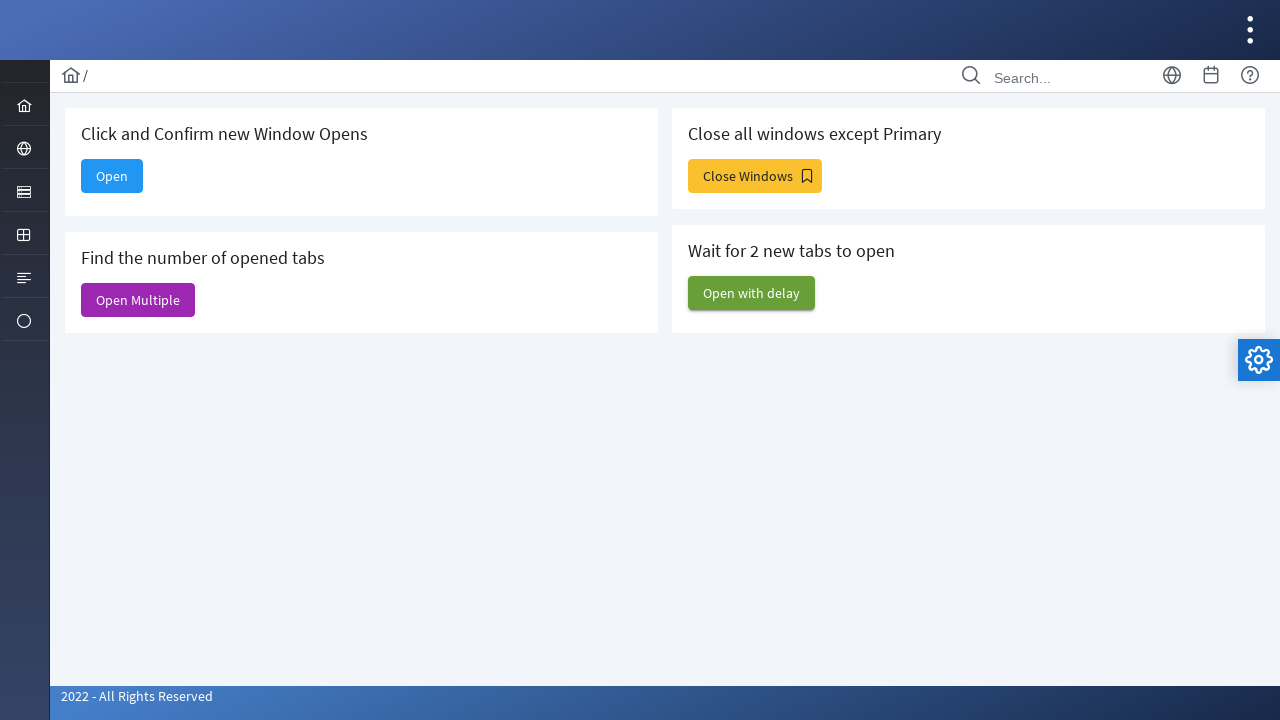

Closed remaining new windows after Close Windows action
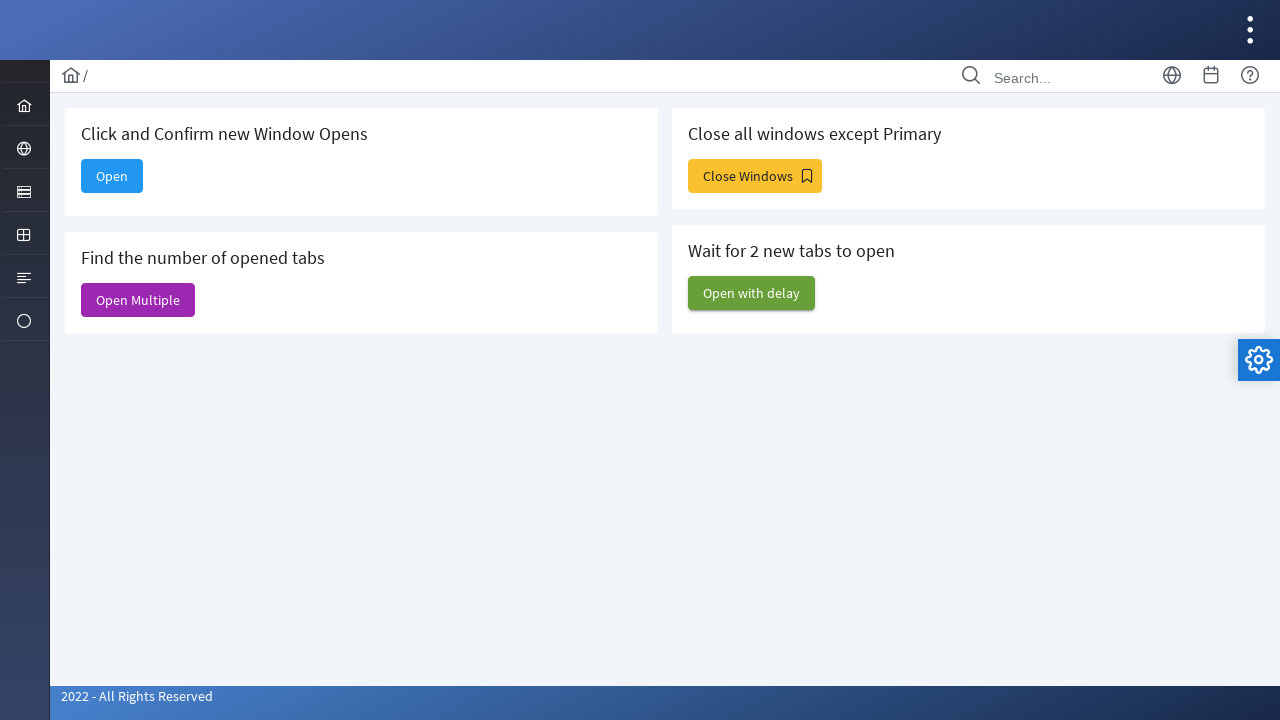

Closed remaining new windows after Close Windows action
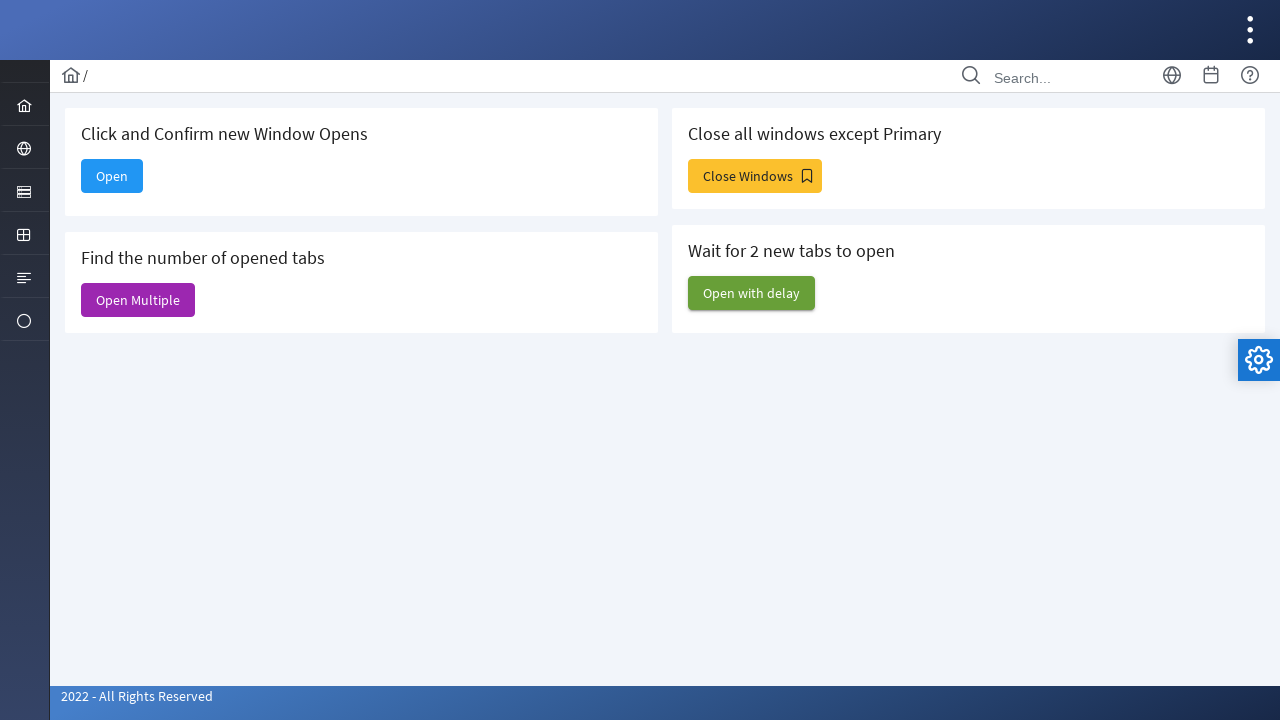

Closed remaining new windows after Close Windows action
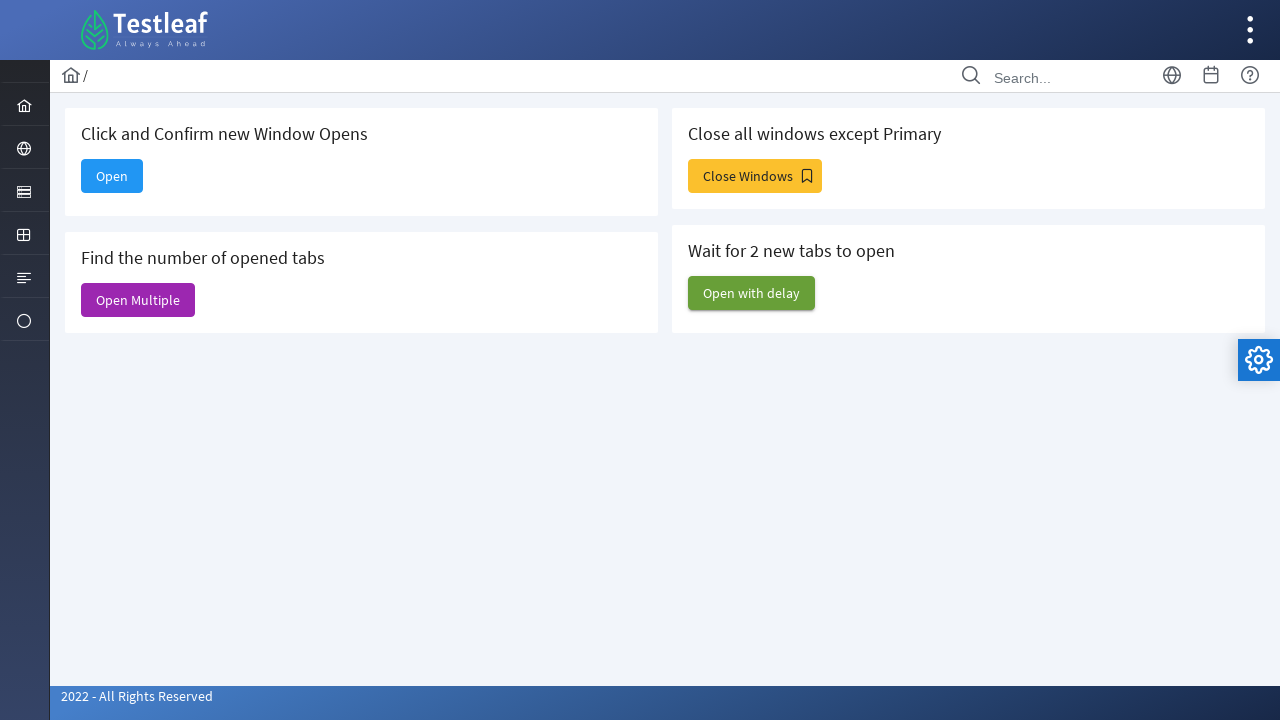

Clicked Open with Delay button at (752, 293) on xpath=//button[@name='j_idt88:j_idt95']//span[1]
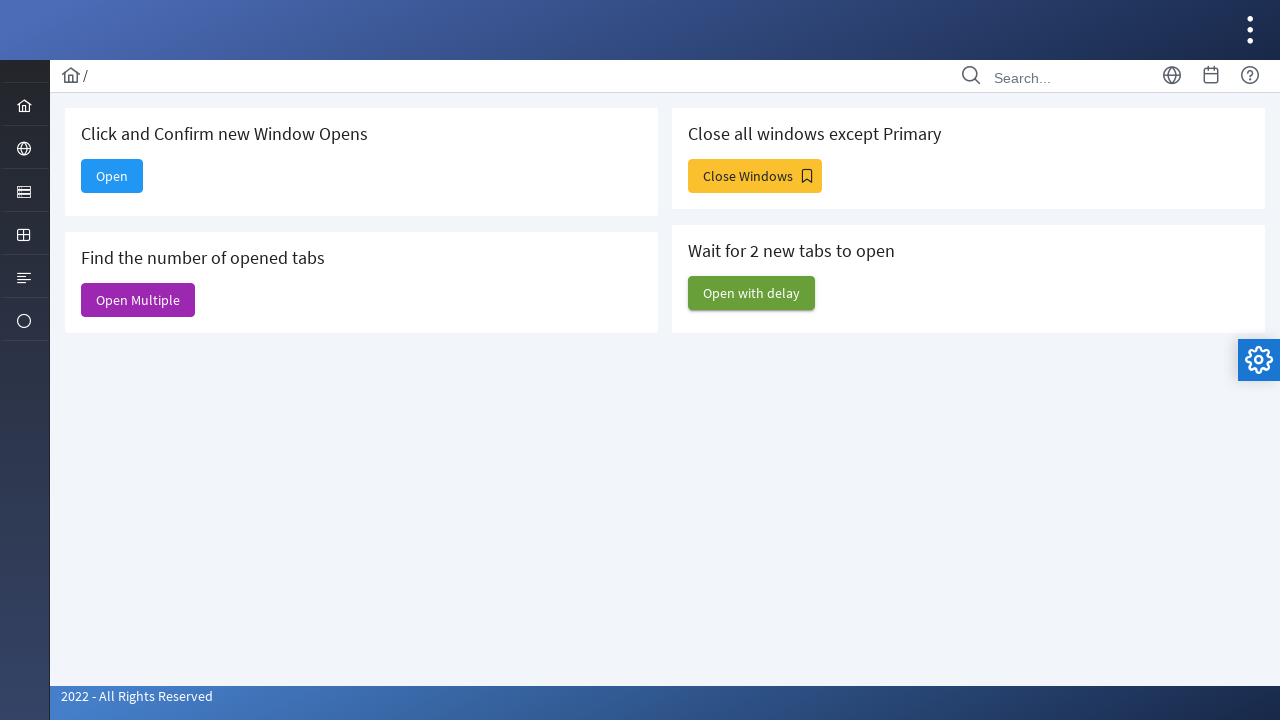

Waited 1000ms for delayed windows to open
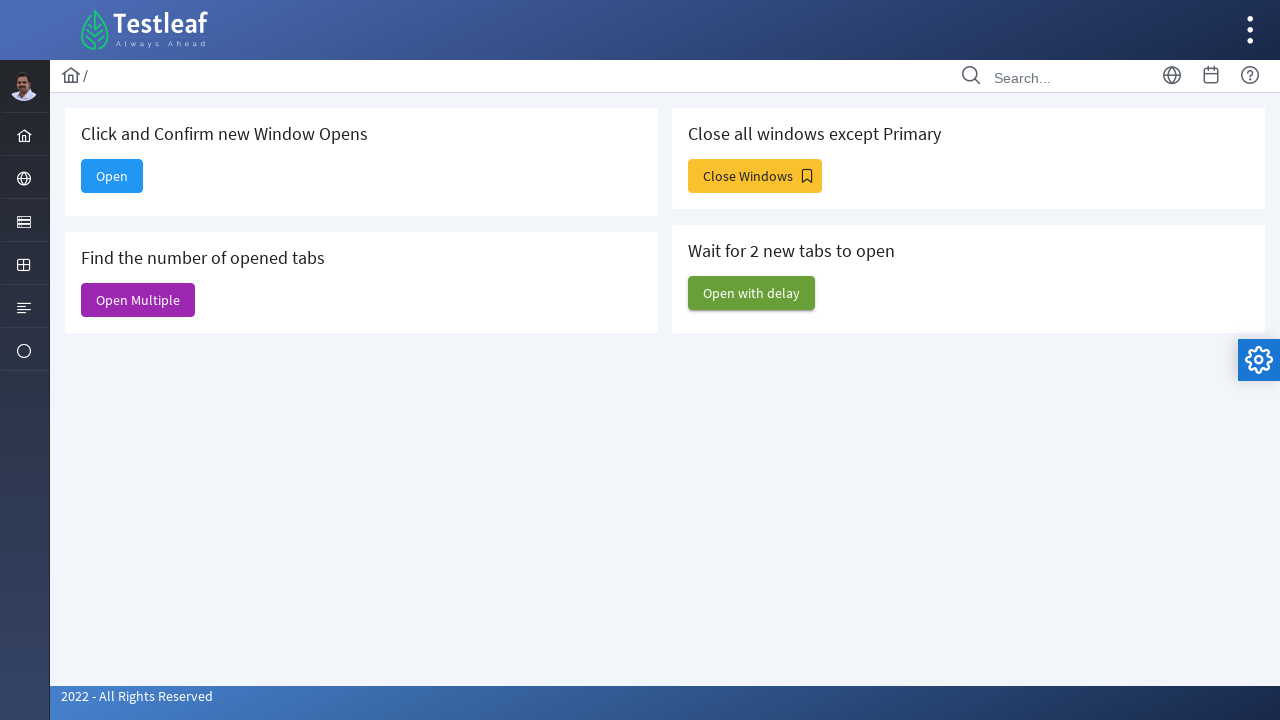

Retrieved all pages after delay, total count: 3
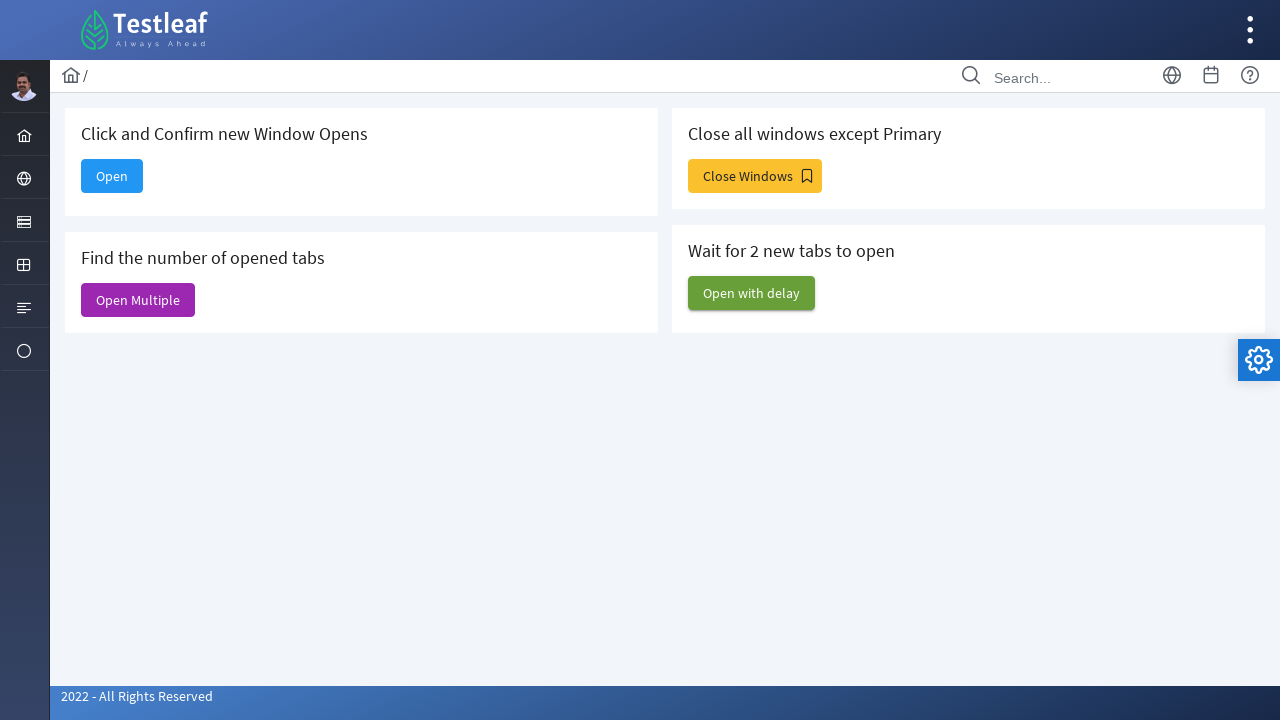

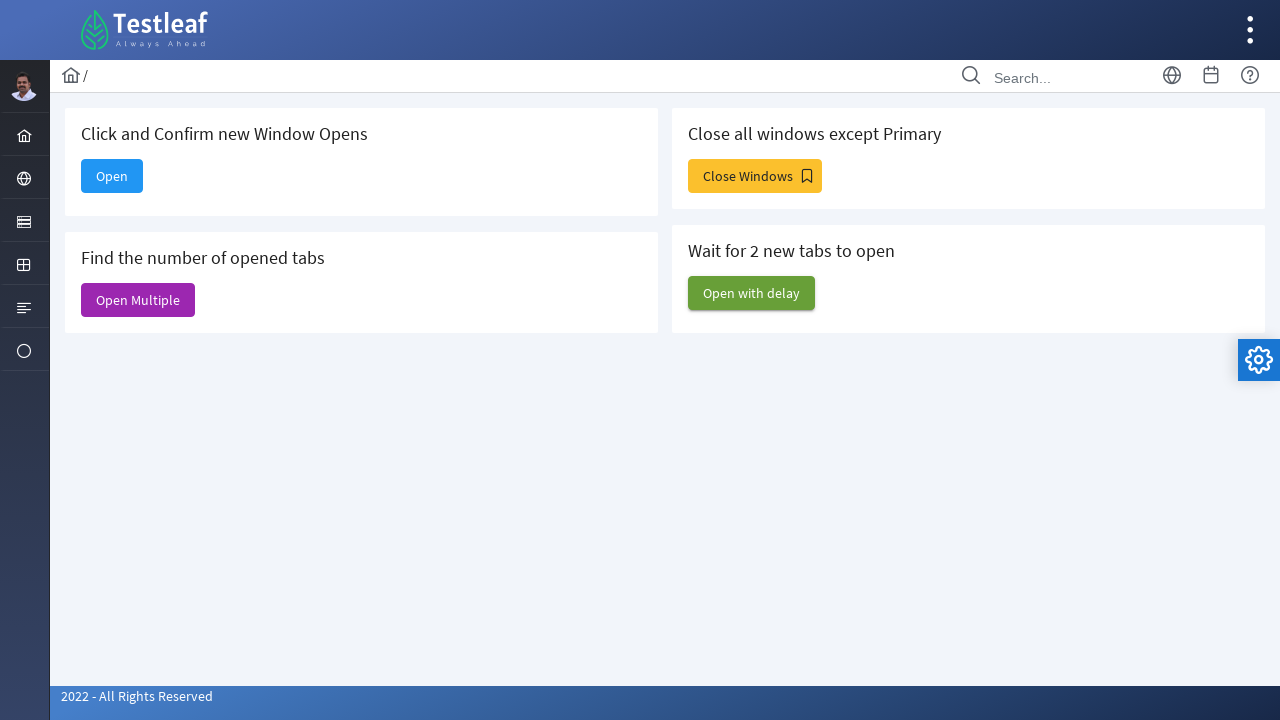